Tests double-click functionality on a button and handles the resulting alert dialog

Starting URL: https://only-testing-blog.blogspot.com/2014/09/selectable.html

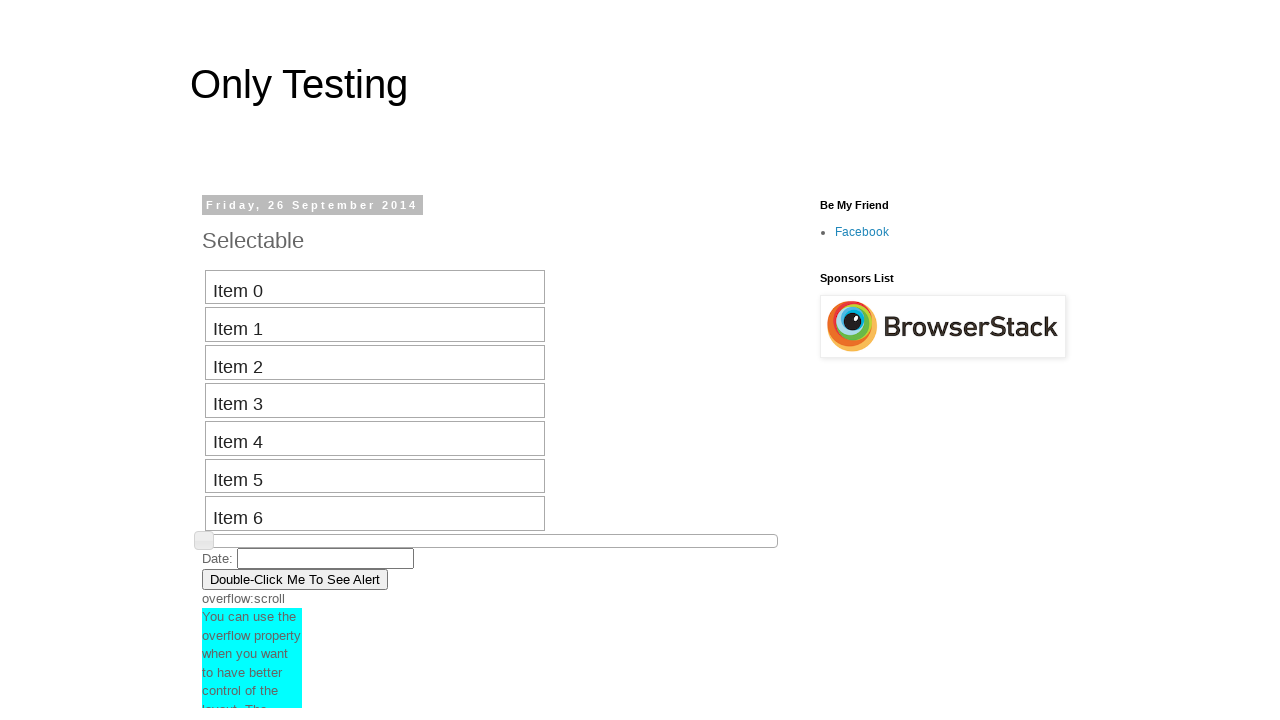

Navigated to selectable test page
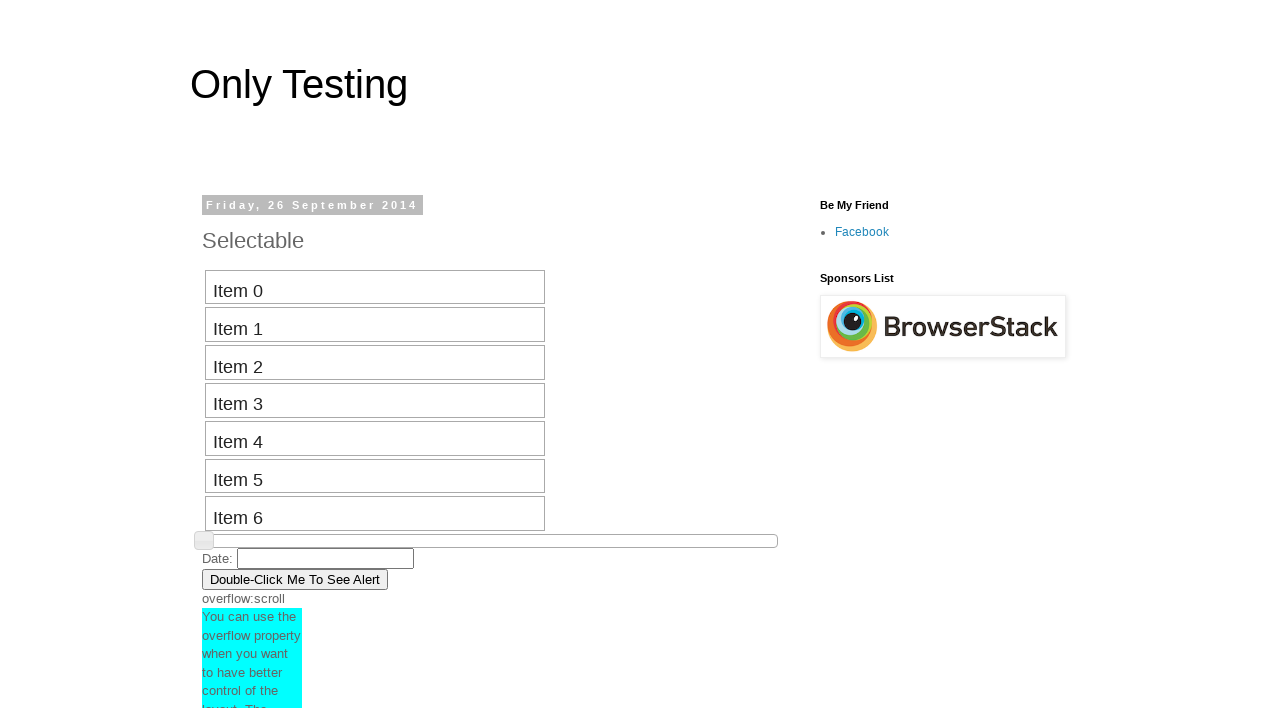

Double-clicked button at (295, 579) on button
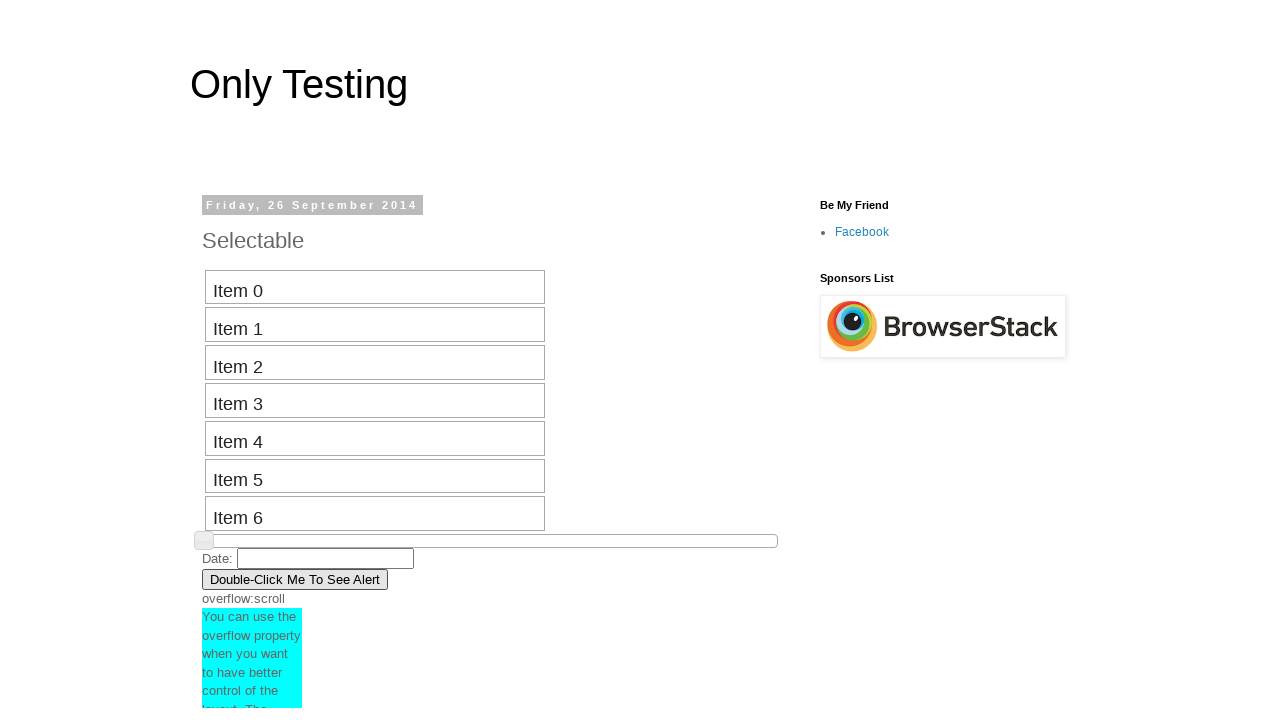

Waited 1000ms for alert dialog to appear
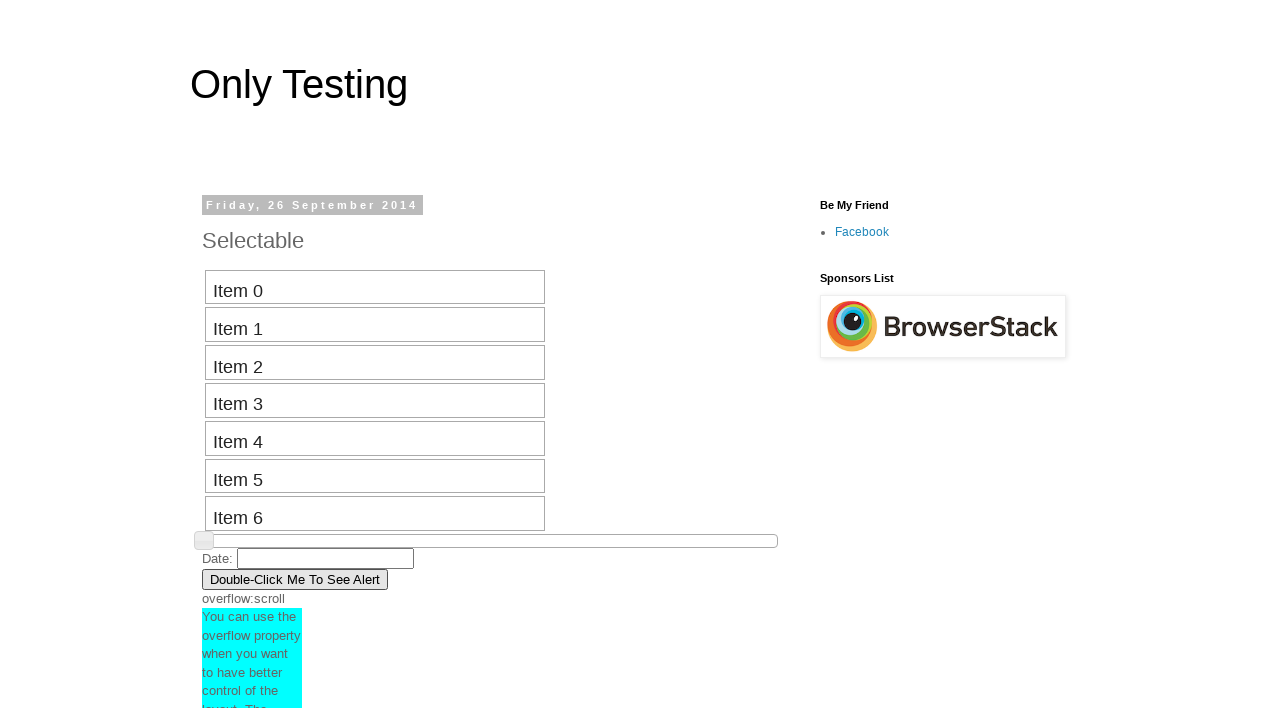

Set up handler to accept alert dialog
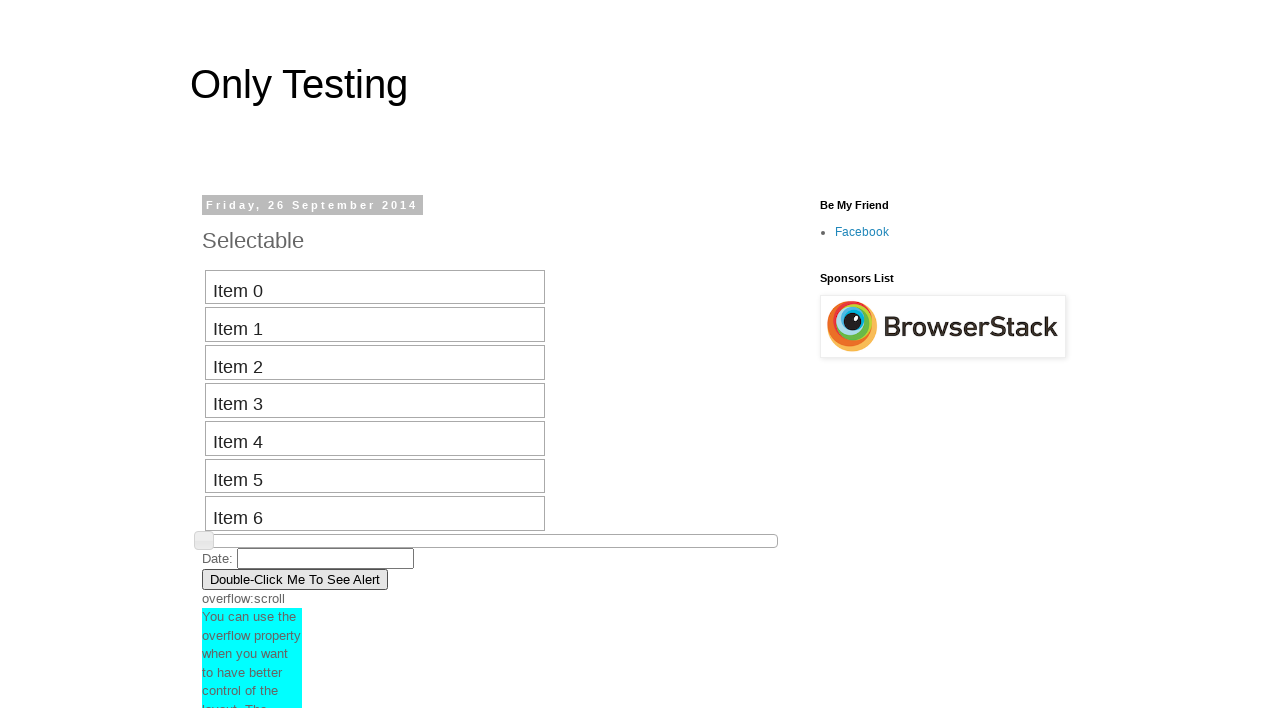

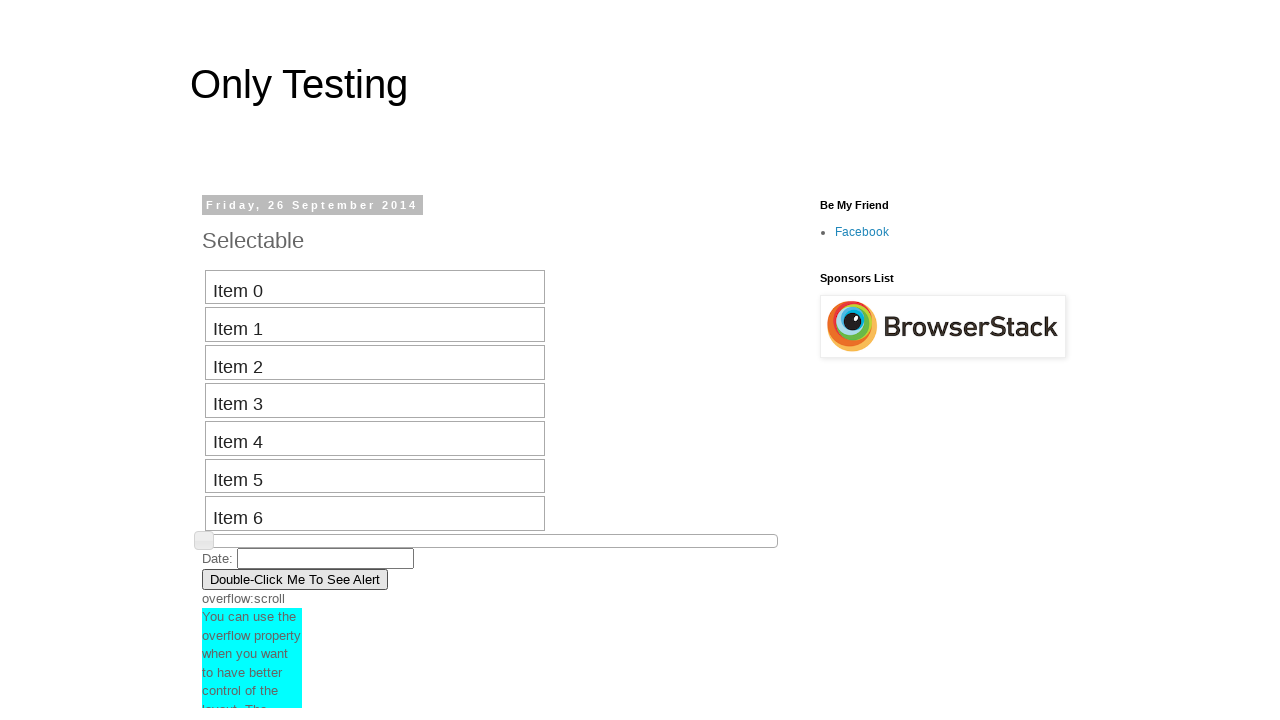